Tests dynamic page loading by clicking a Start button and waiting for the loading bar to disappear, then verifying that the "Hello World!" finish text element is displayed.

Starting URL: http://the-internet.herokuapp.com/dynamic_loading/2

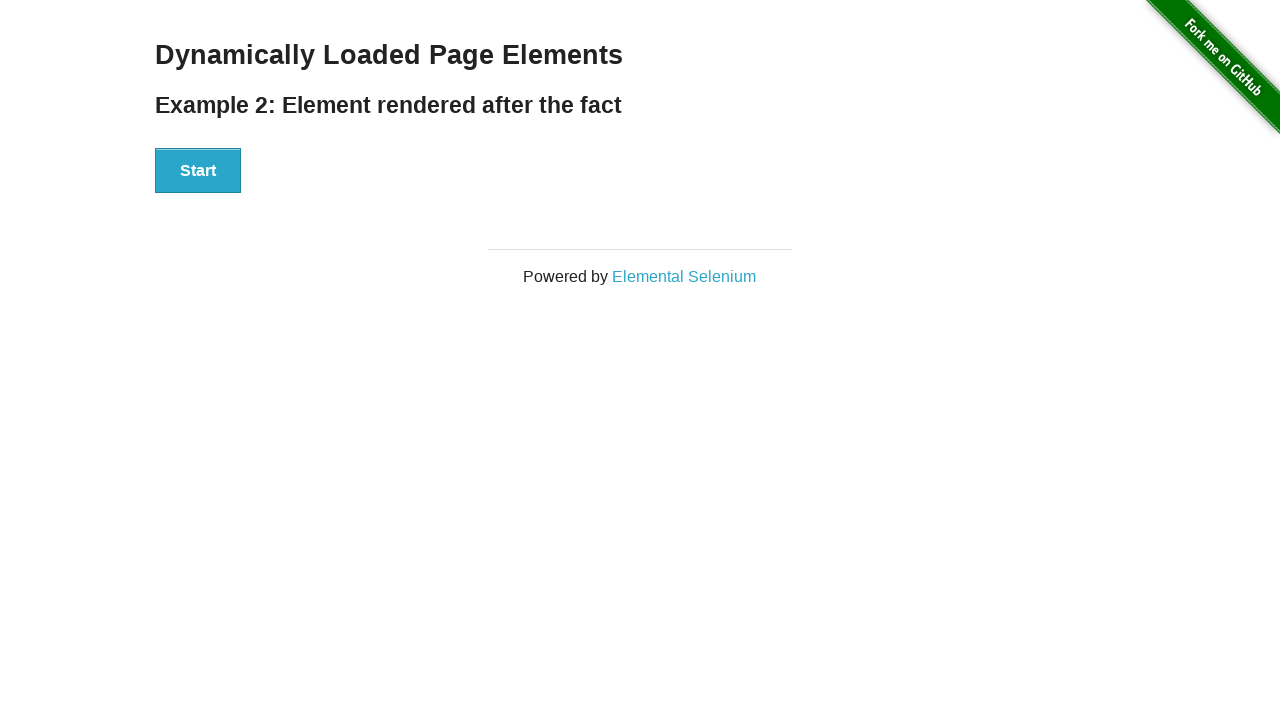

Clicked Start button to trigger dynamic loading at (198, 171) on #start button
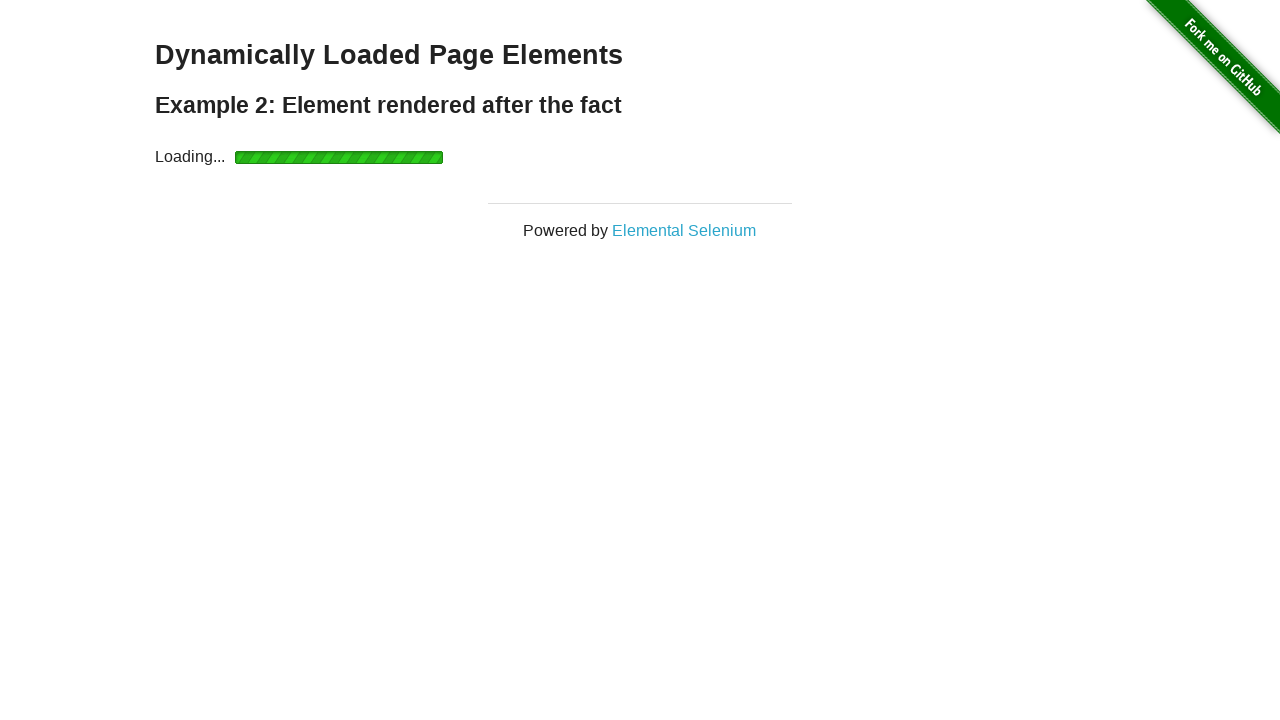

Waited for finish element to appear after loading bar disappears
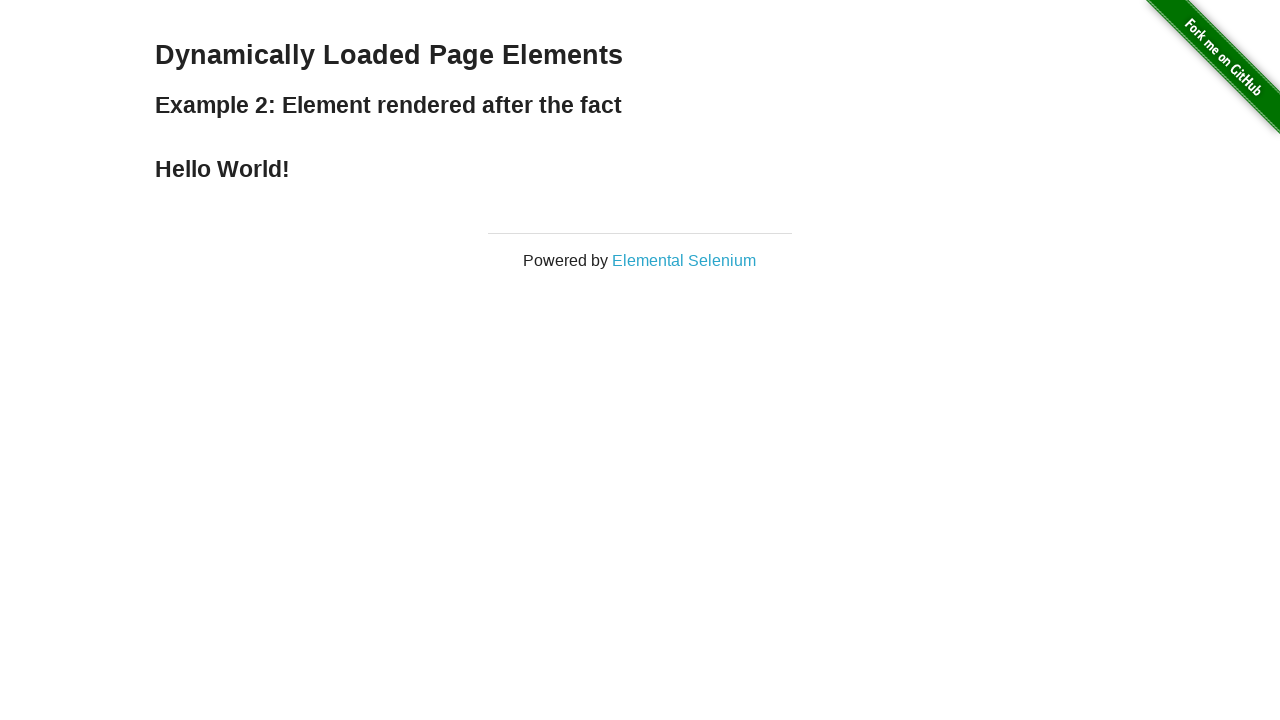

Verified 'Hello World!' finish text element is displayed
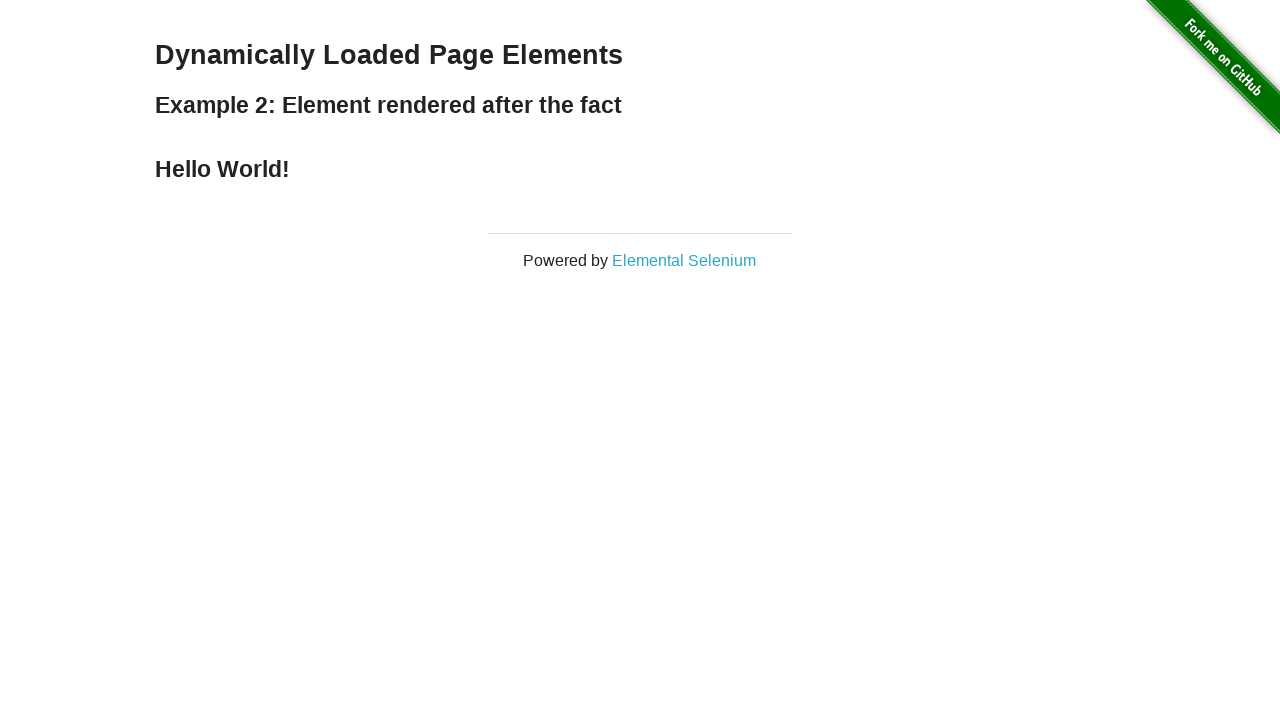

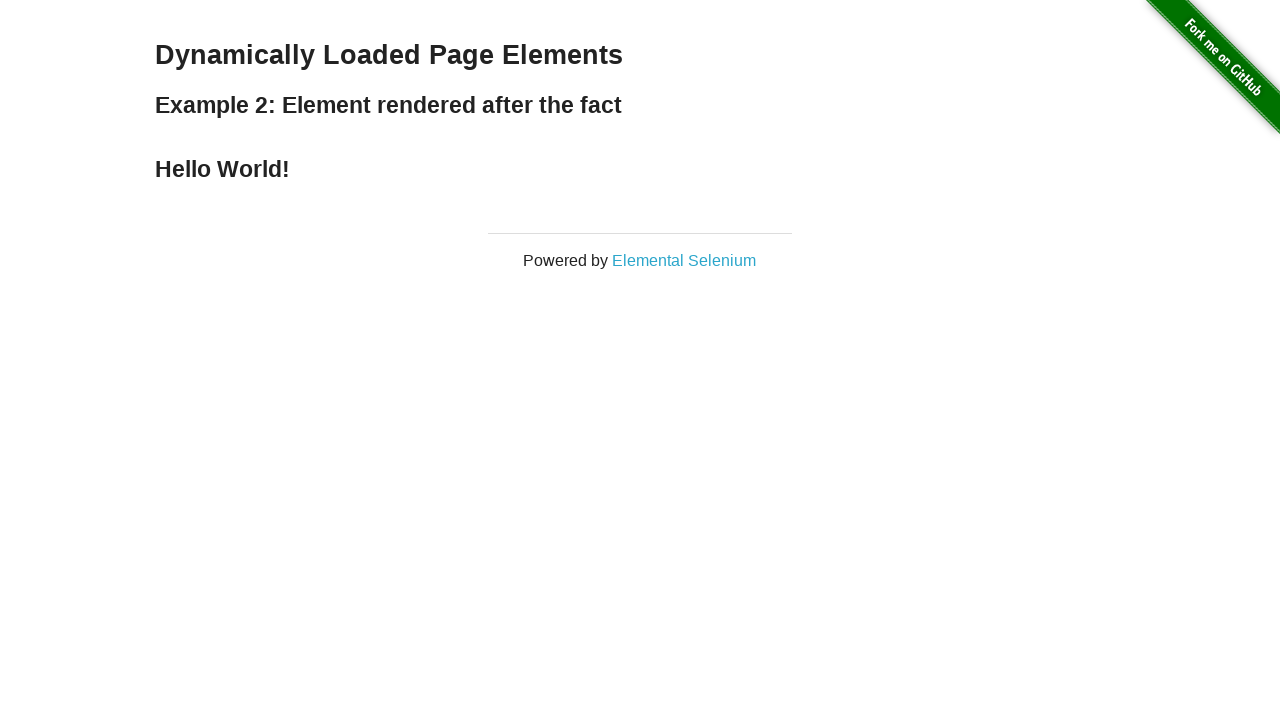